Tests dropdown selection functionality by navigating to the dropdown page and selecting an option from the dropdown menu using index selection.

Starting URL: https://the-internet.herokuapp.com/

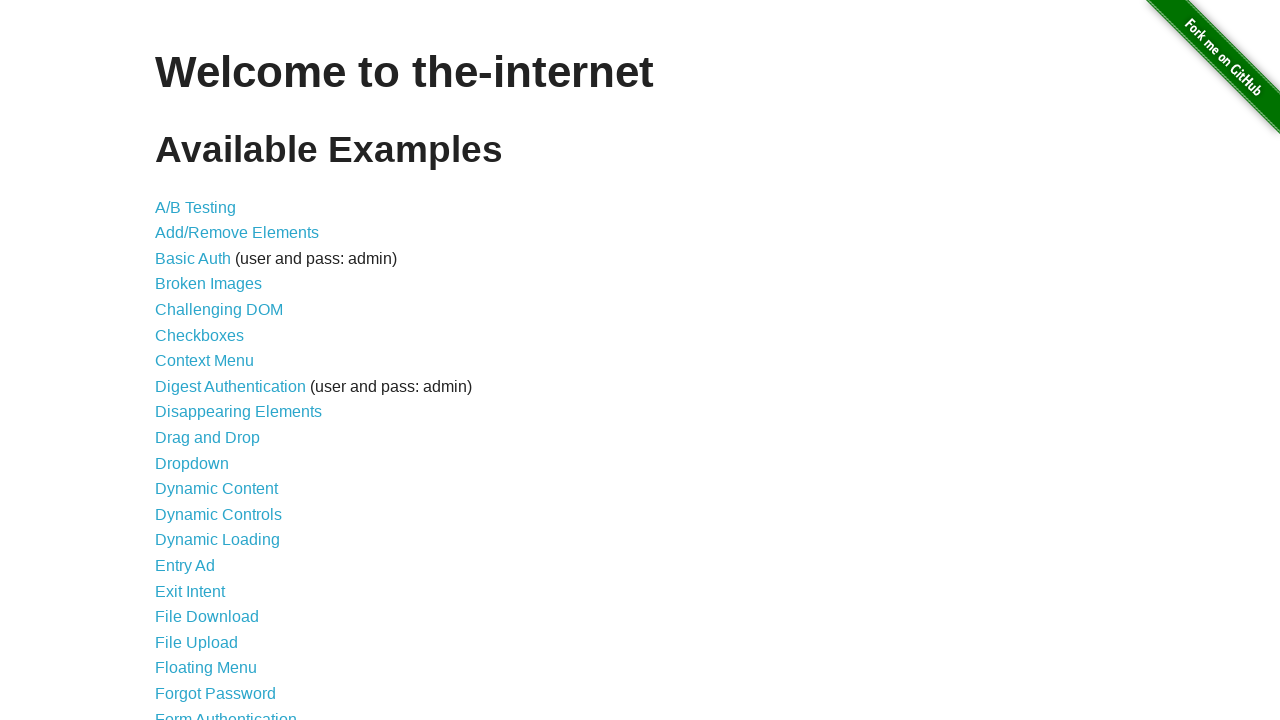

Clicked on the dropdown link to navigate to dropdown page at (192, 463) on xpath=//a[@href='/dropdown']
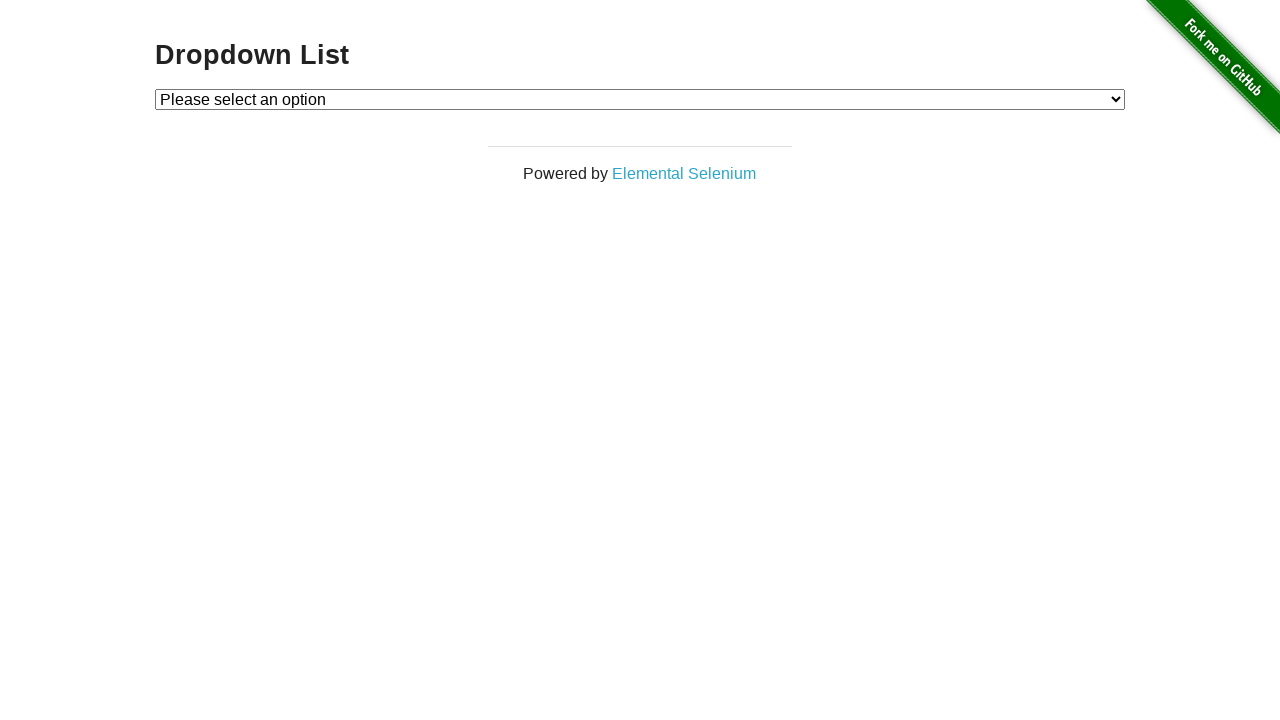

Selected option 1 from the dropdown menu on xpath=//select[@id='dropdown']
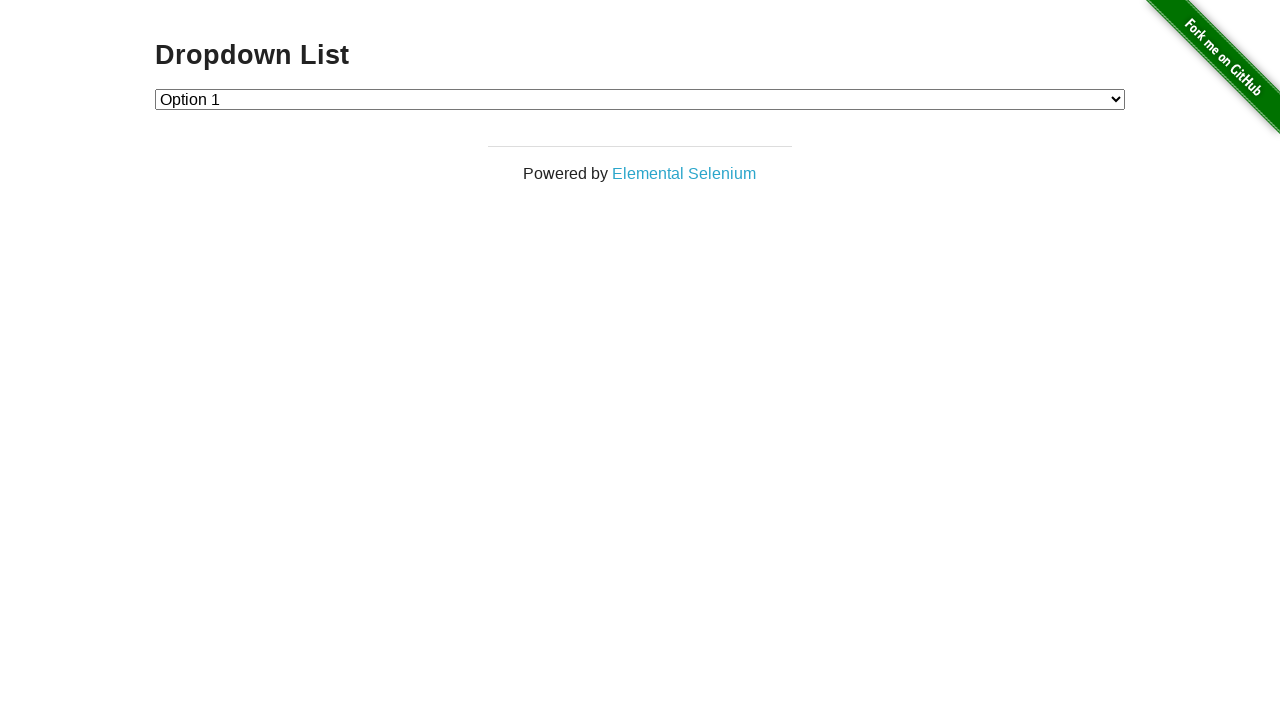

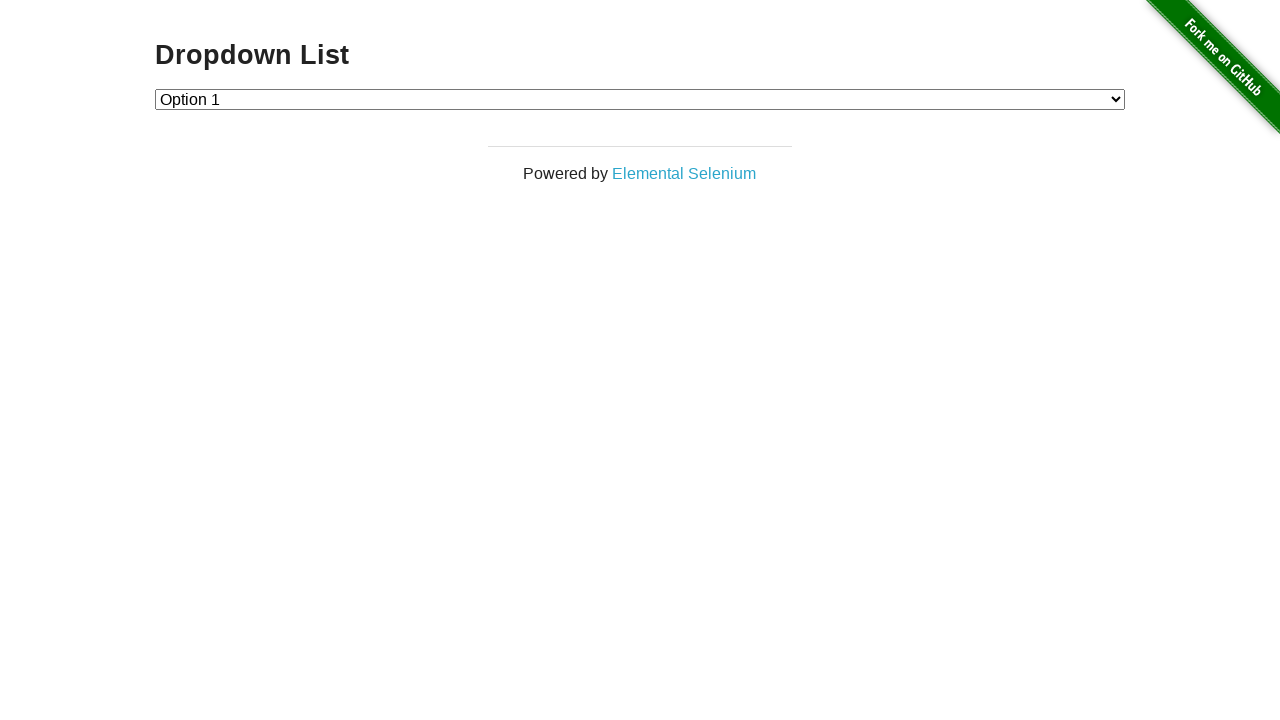